Tests drag and drop functionality by navigating to a drag and drop demo page and performing drag operations on elements

Starting URL: https://only-testing-blog.blogspot.com/

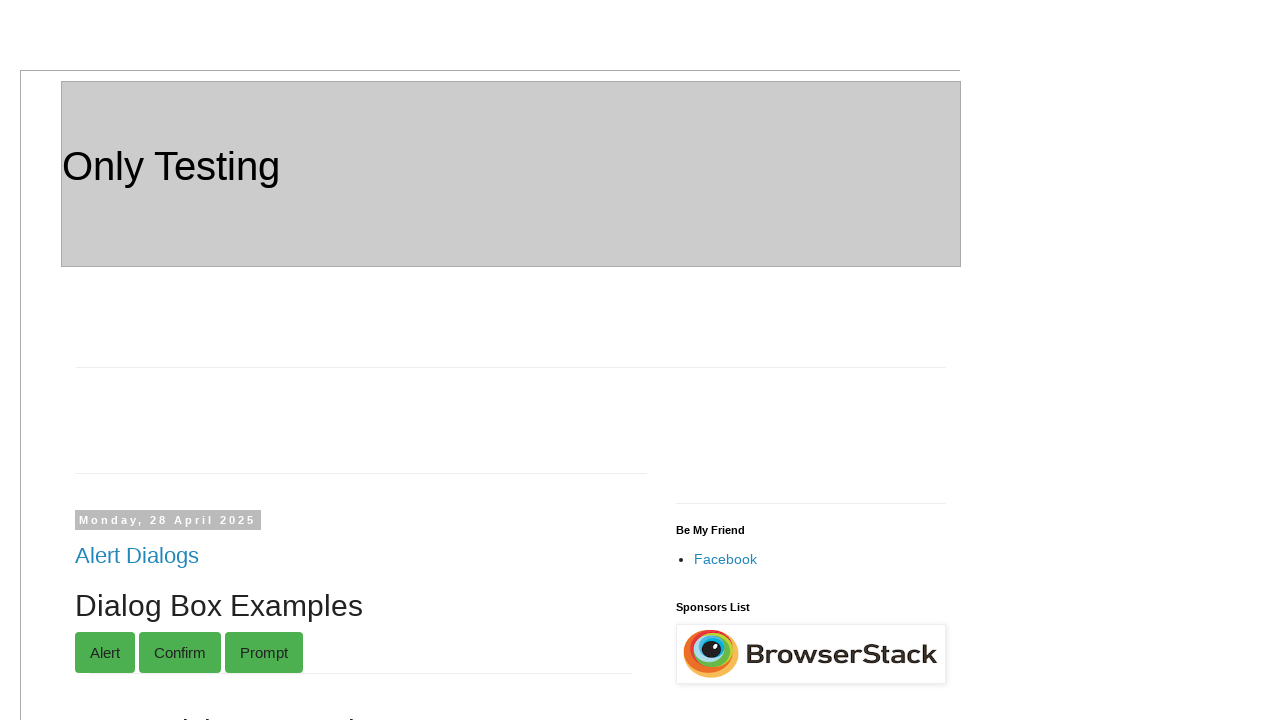

Clicked on Drag and Drop link to navigate to demo page at (146, 361) on text=Drag and Drop
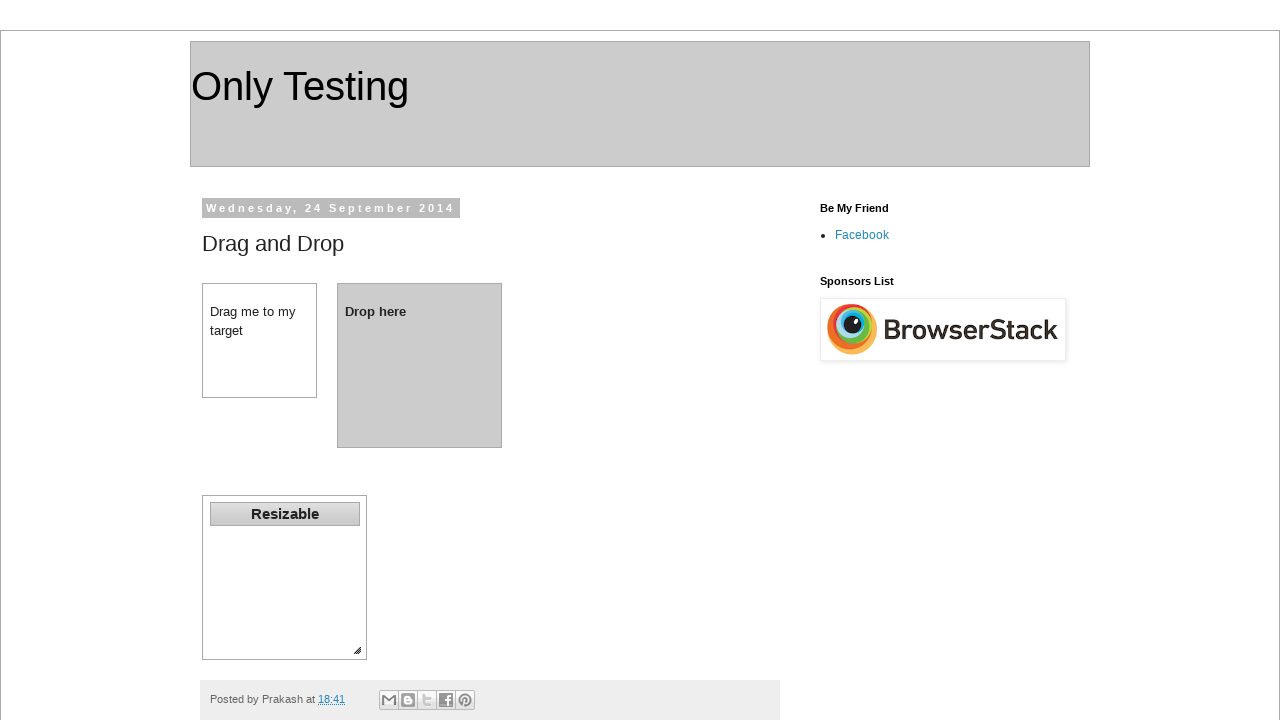

Waited for drag element (#dragdiv) to be visible
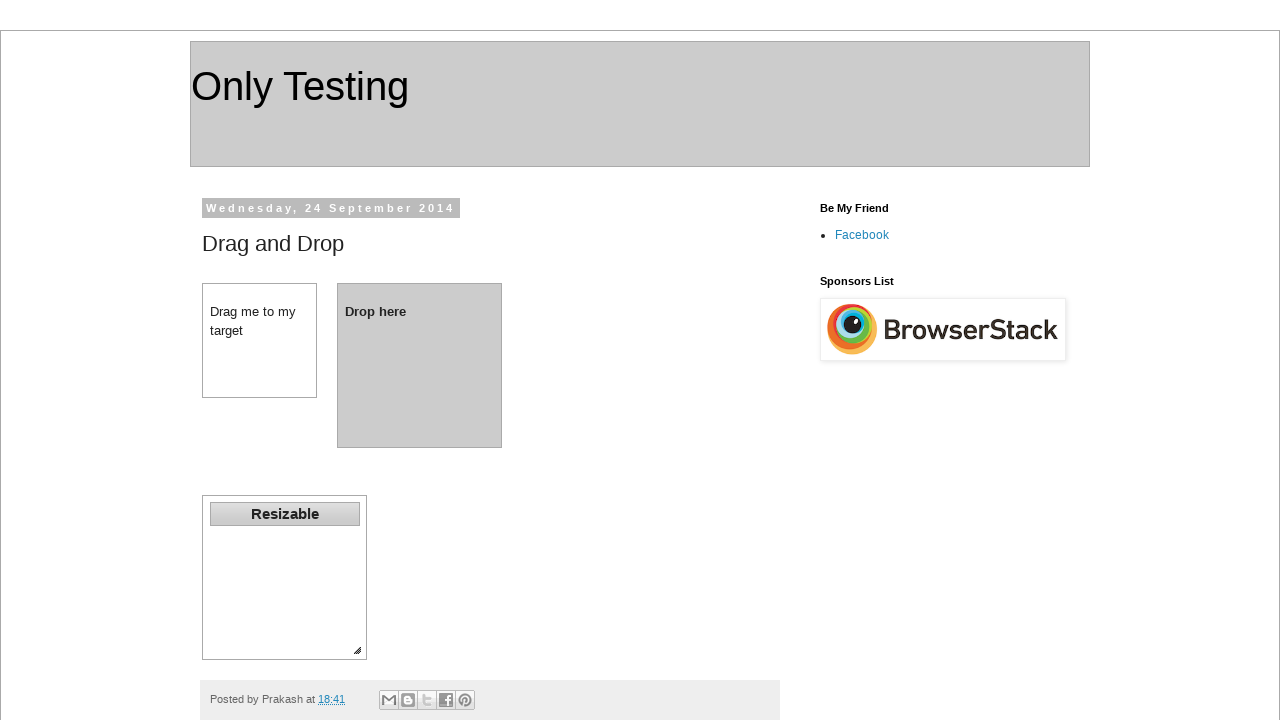

Waited for drop element (#dropdiv) to be visible
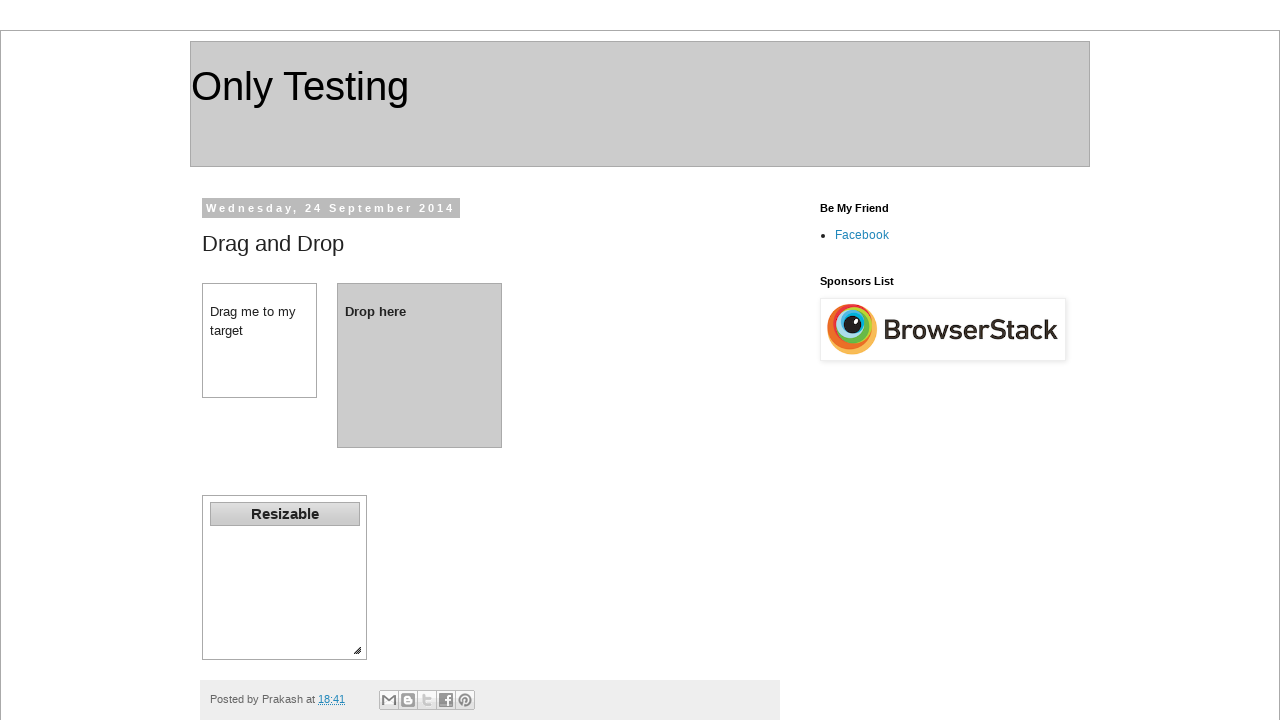

Located drag element (#dragdiv)
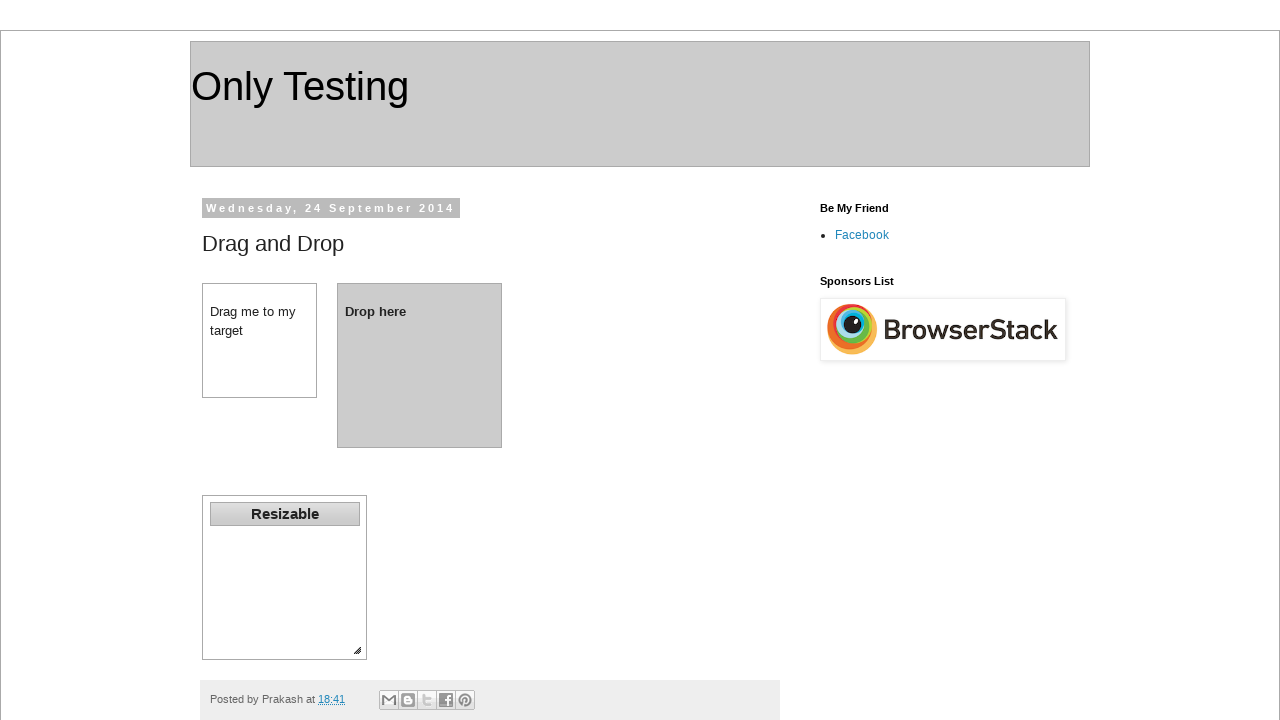

Performed drag operation - dragged element 100px right and 100px down at (303, 384)
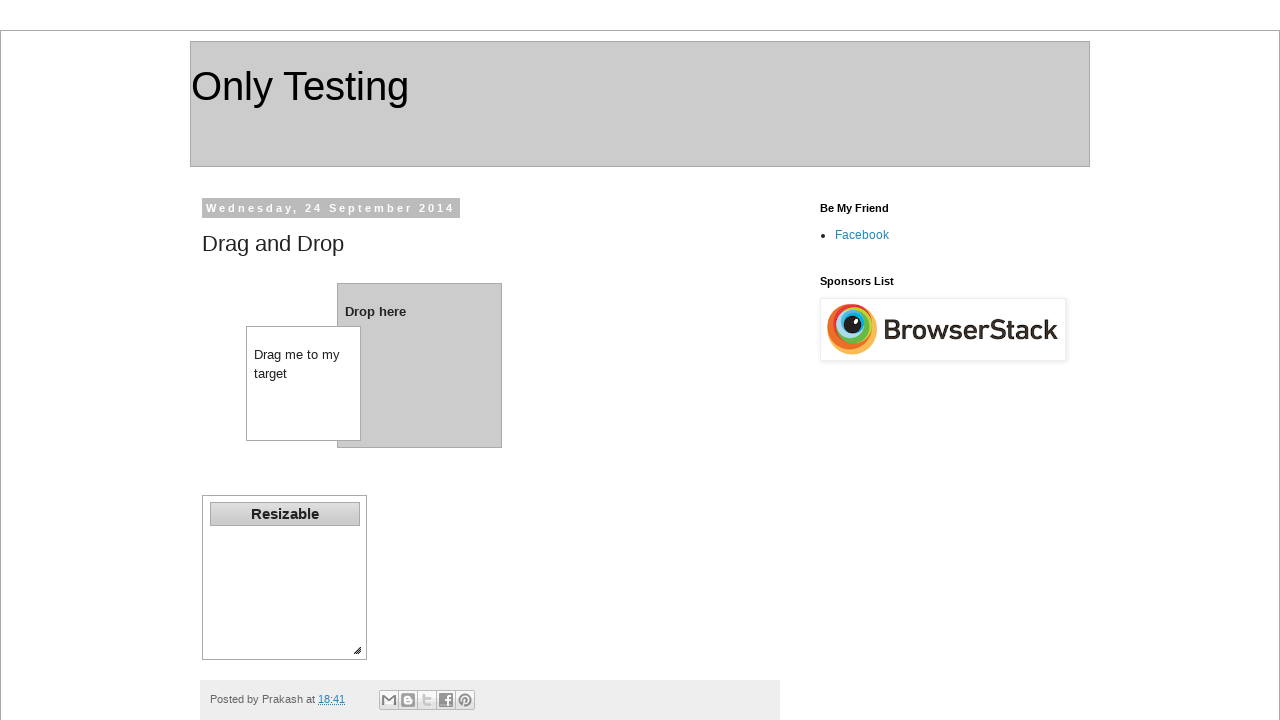

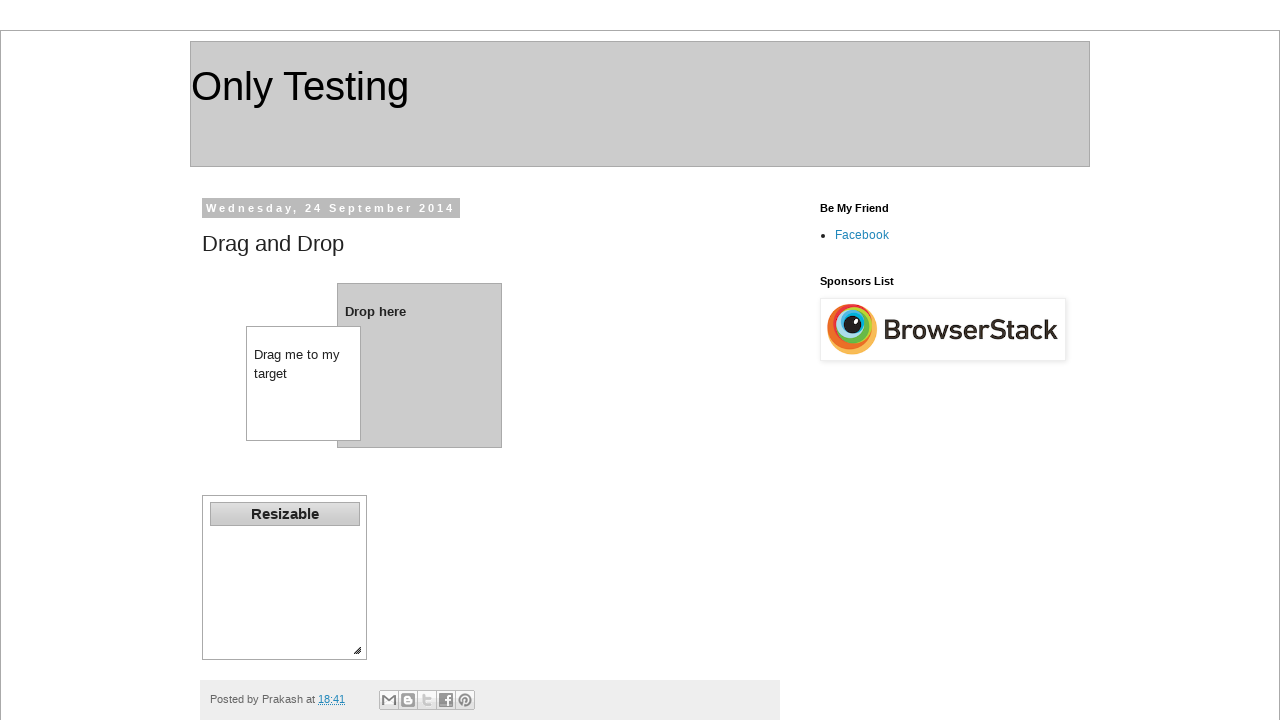